Navigates to a Taipei bus route schedule page and verifies that the bus schedule table with route and station information is displayed correctly.

Starting URL: https://pda5284.gov.taipei/MQS/route.jsp?rid=17869

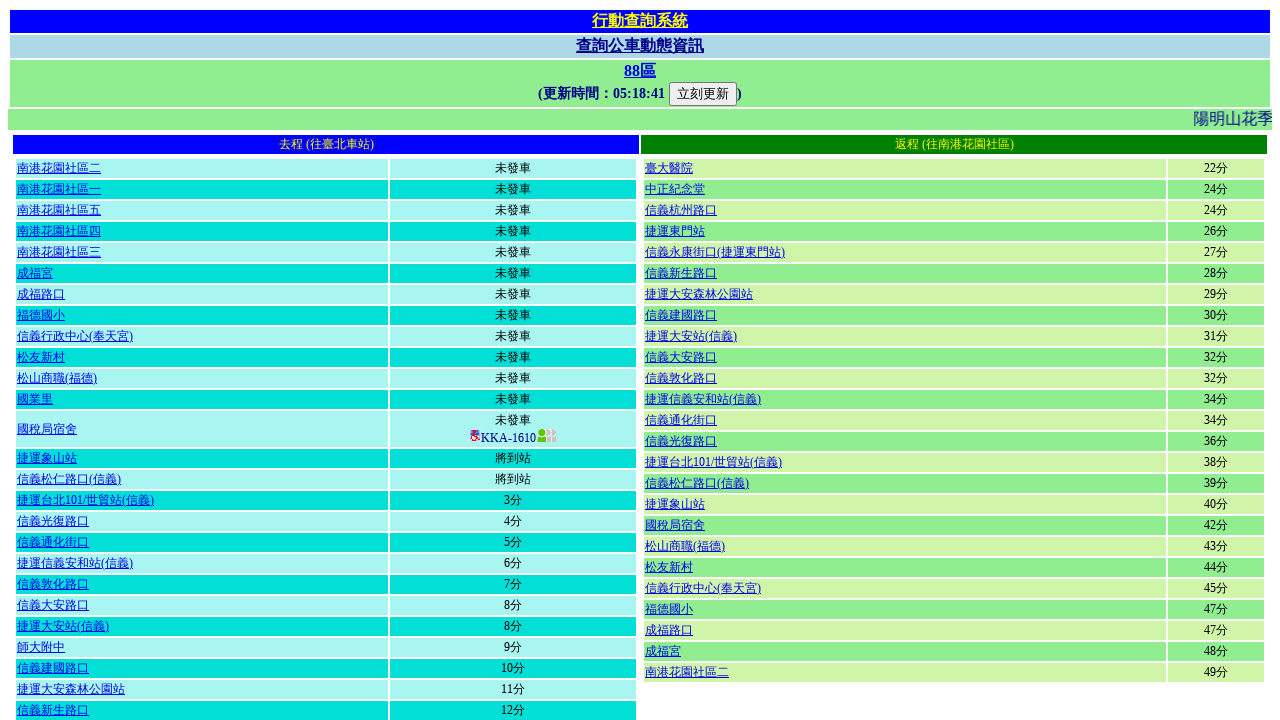

Bus schedule table loaded
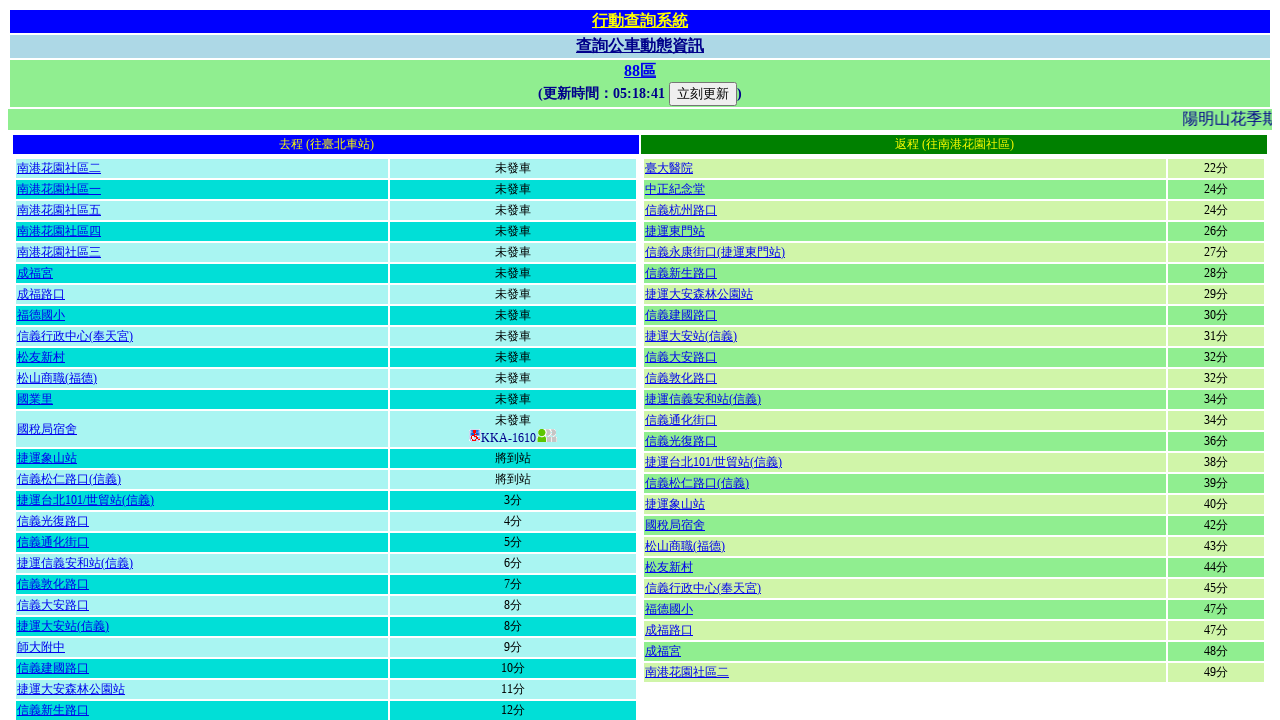

Verified bus schedule table contains route direction information
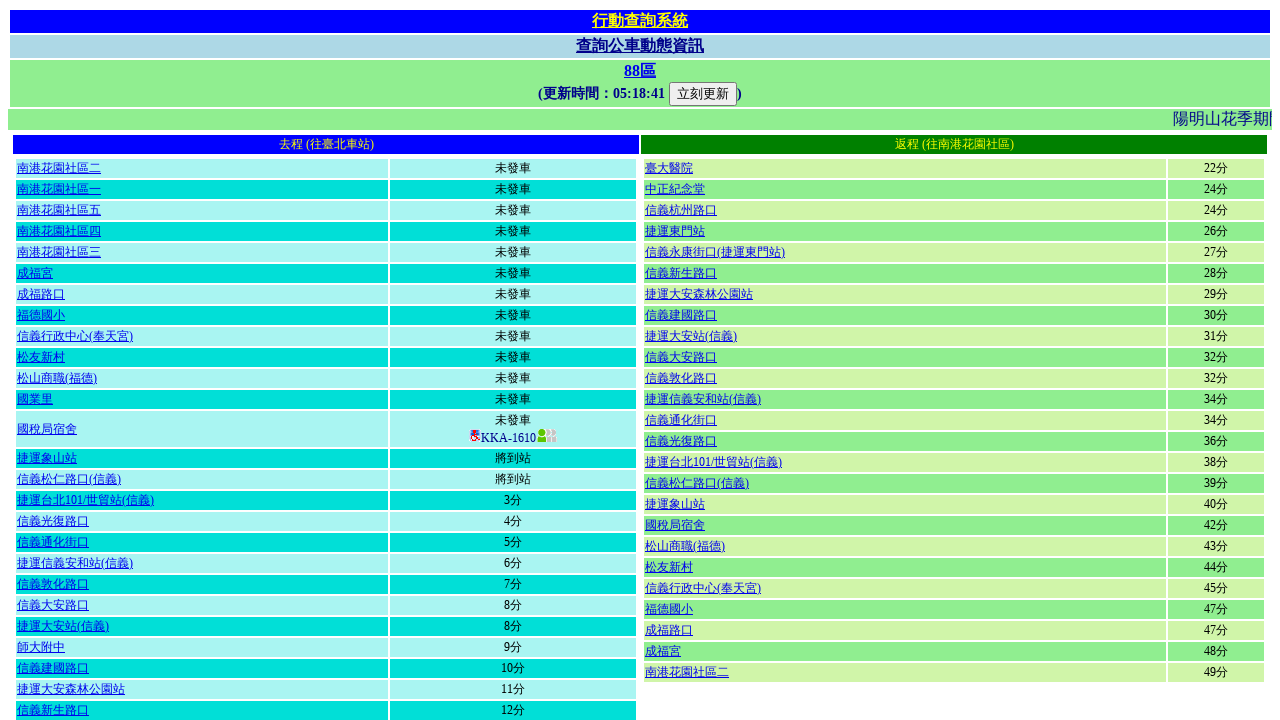

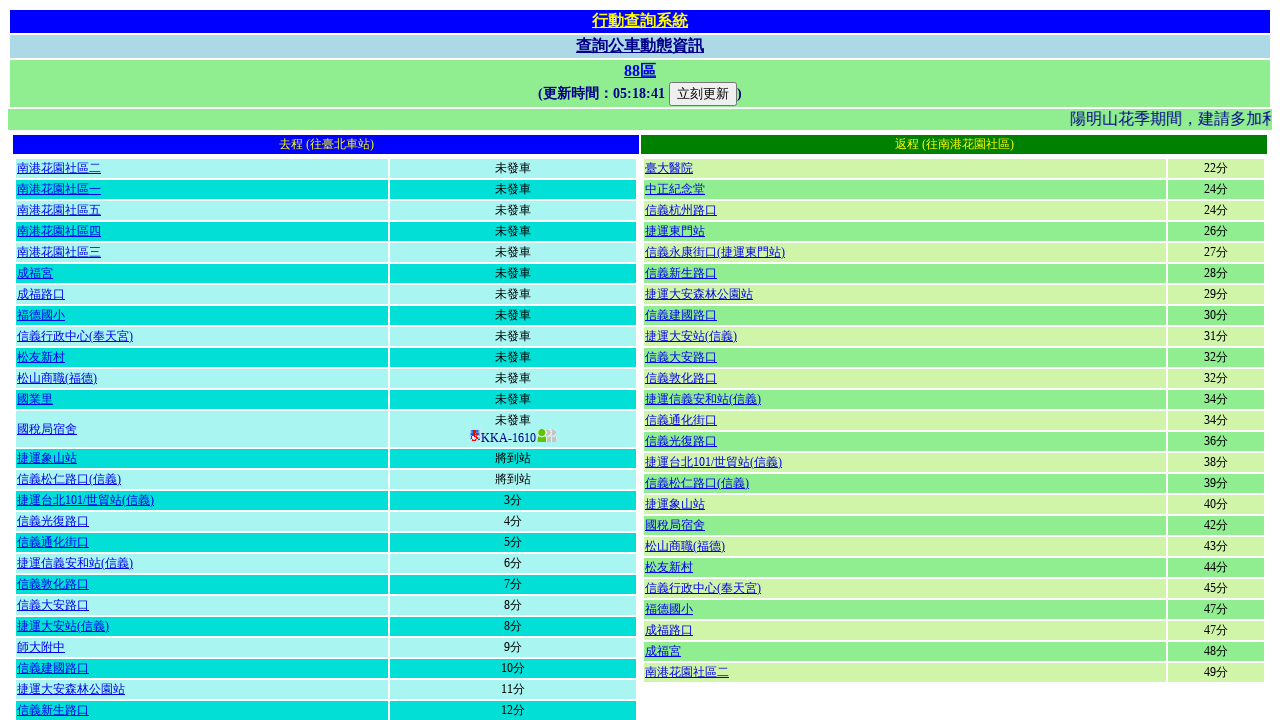